Tests website compatibility across different device viewport sizes (desktop, tablet, mobile) by loading the page and scrolling

Starting URL: https://www.xenonstack.com/

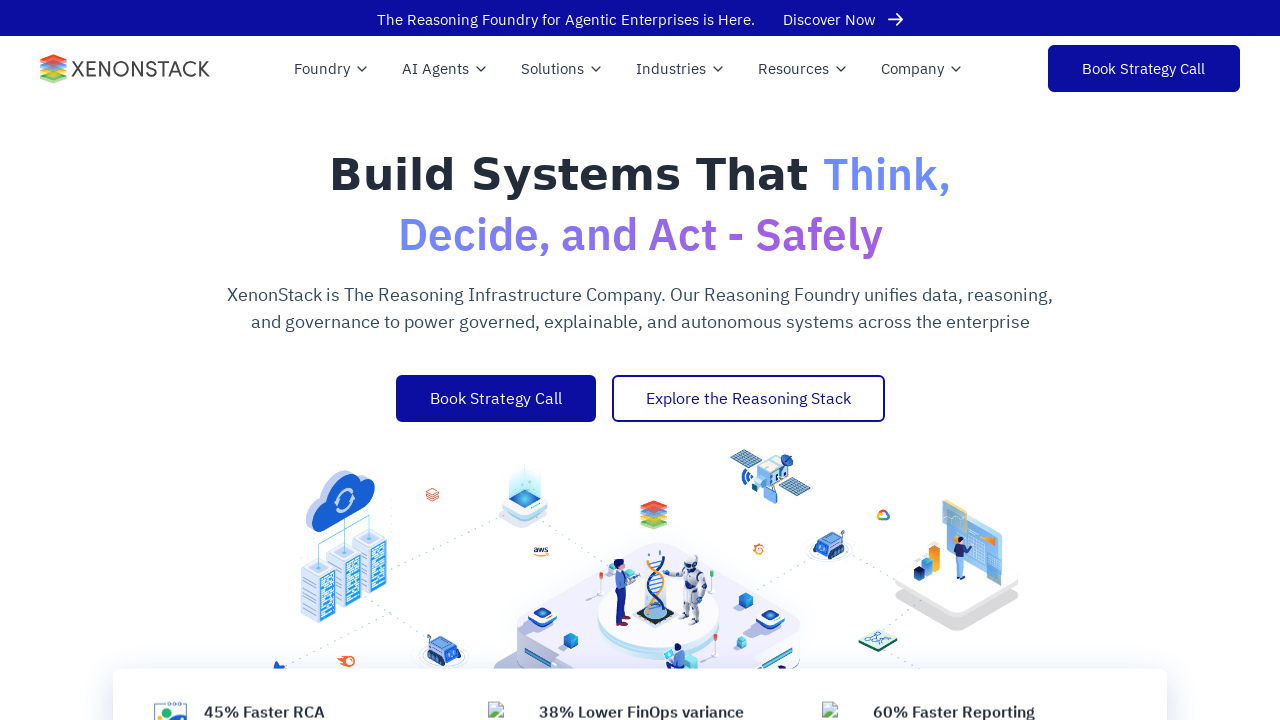

Set viewport to desktop size (1920x1080)
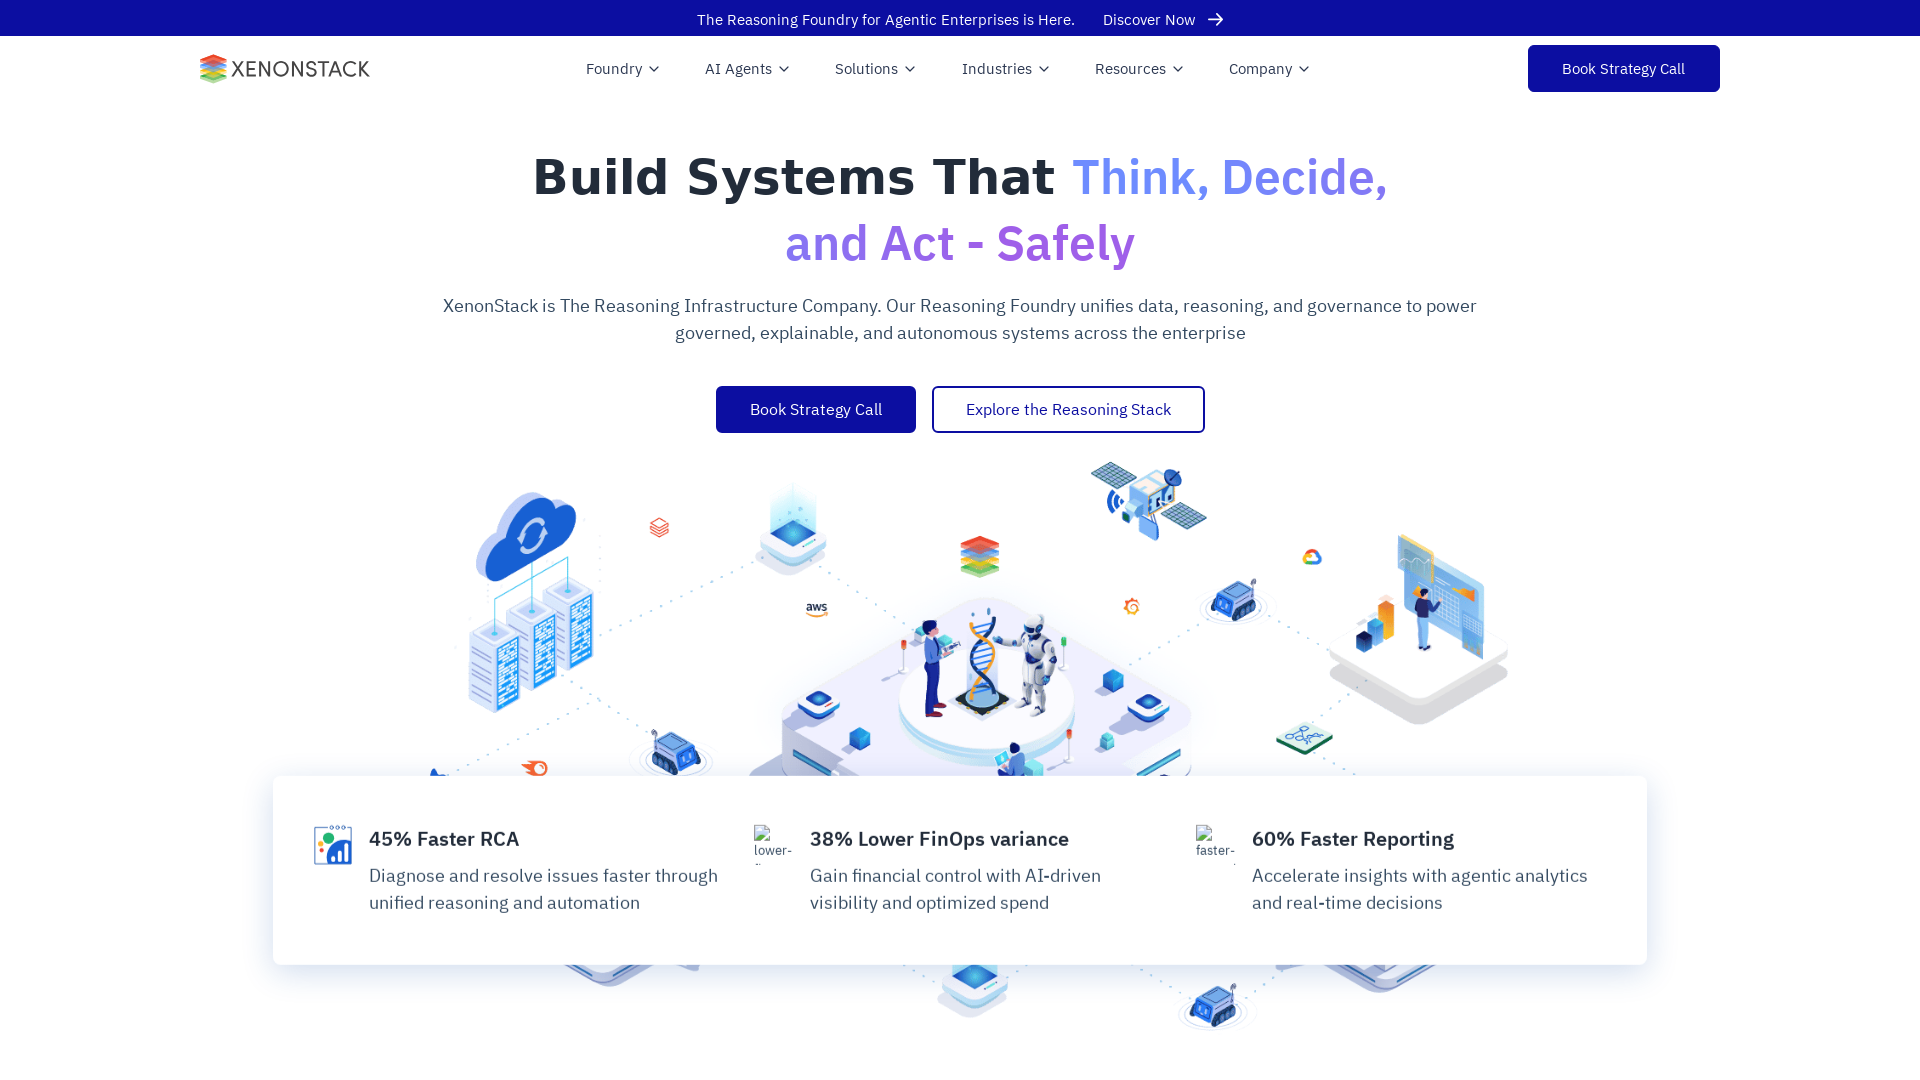

Reloaded page for desktop viewport
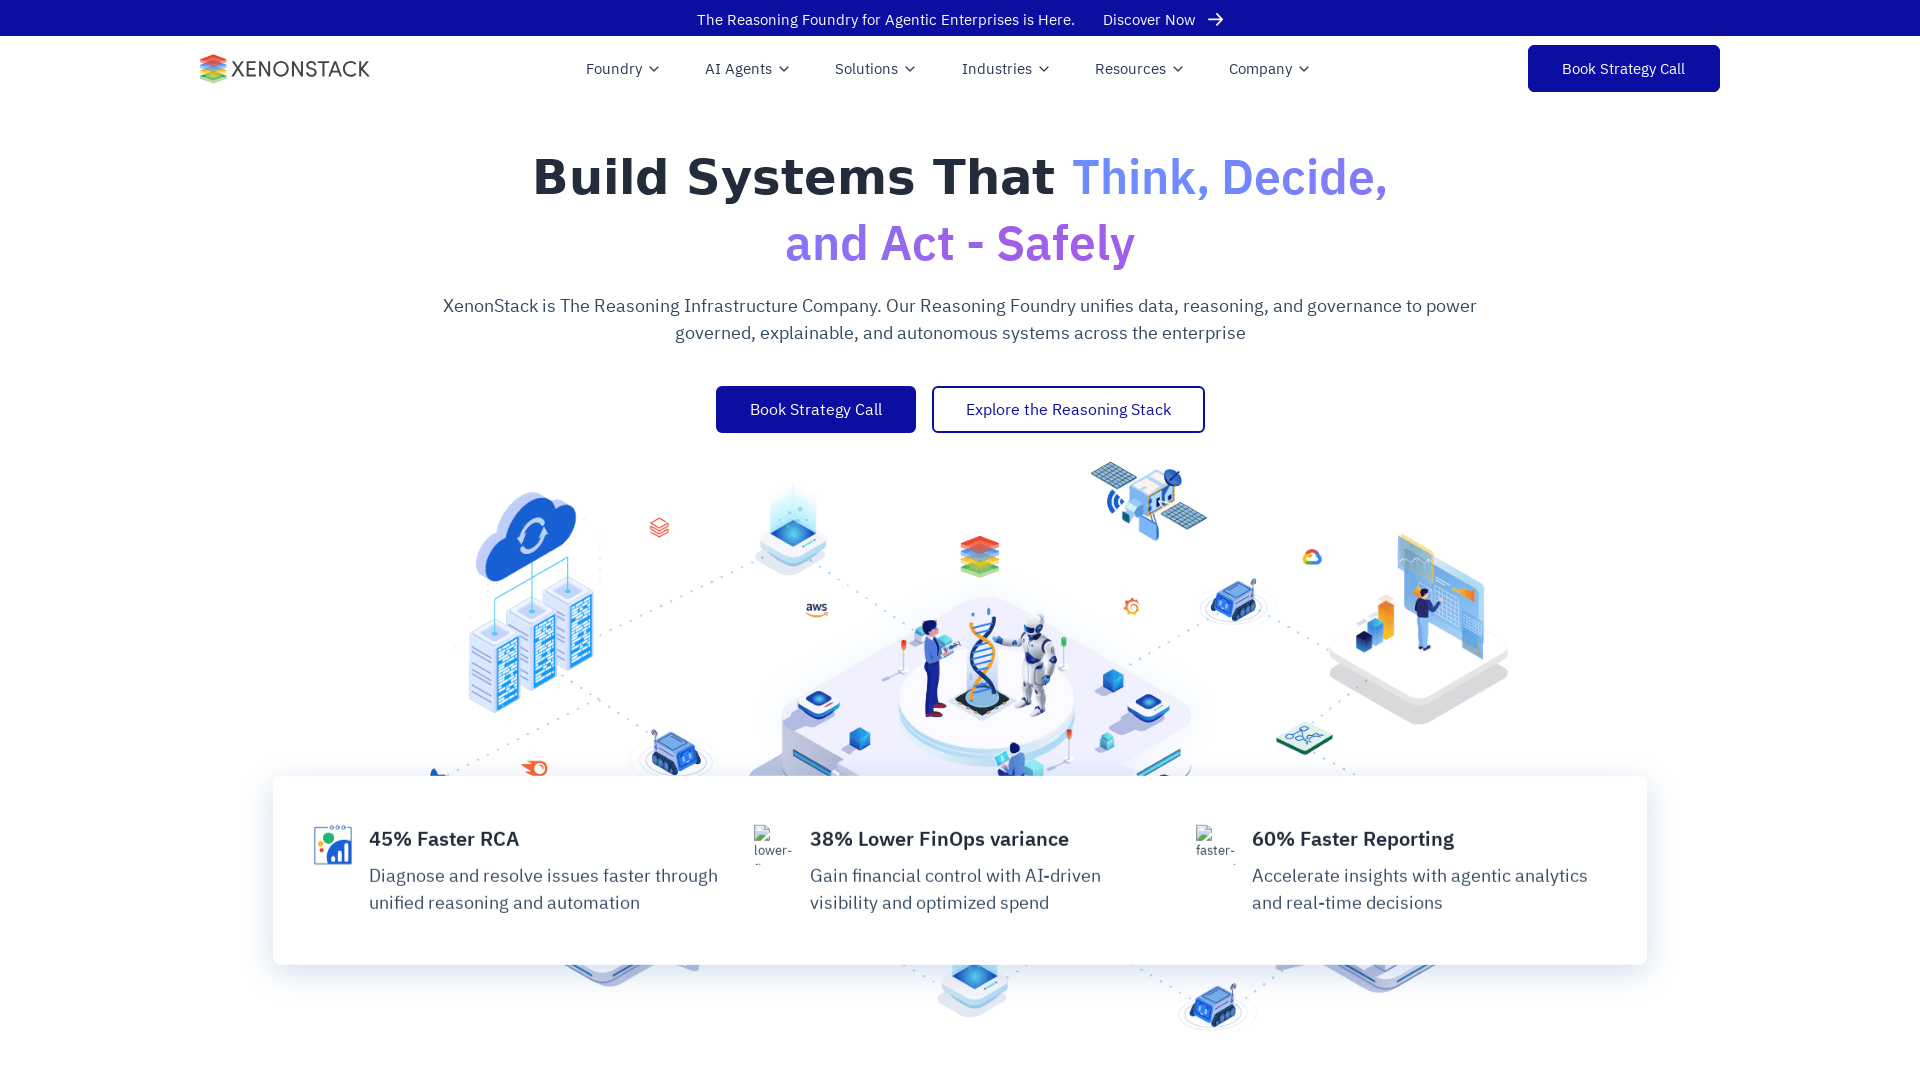

Page fully loaded on desktop viewport
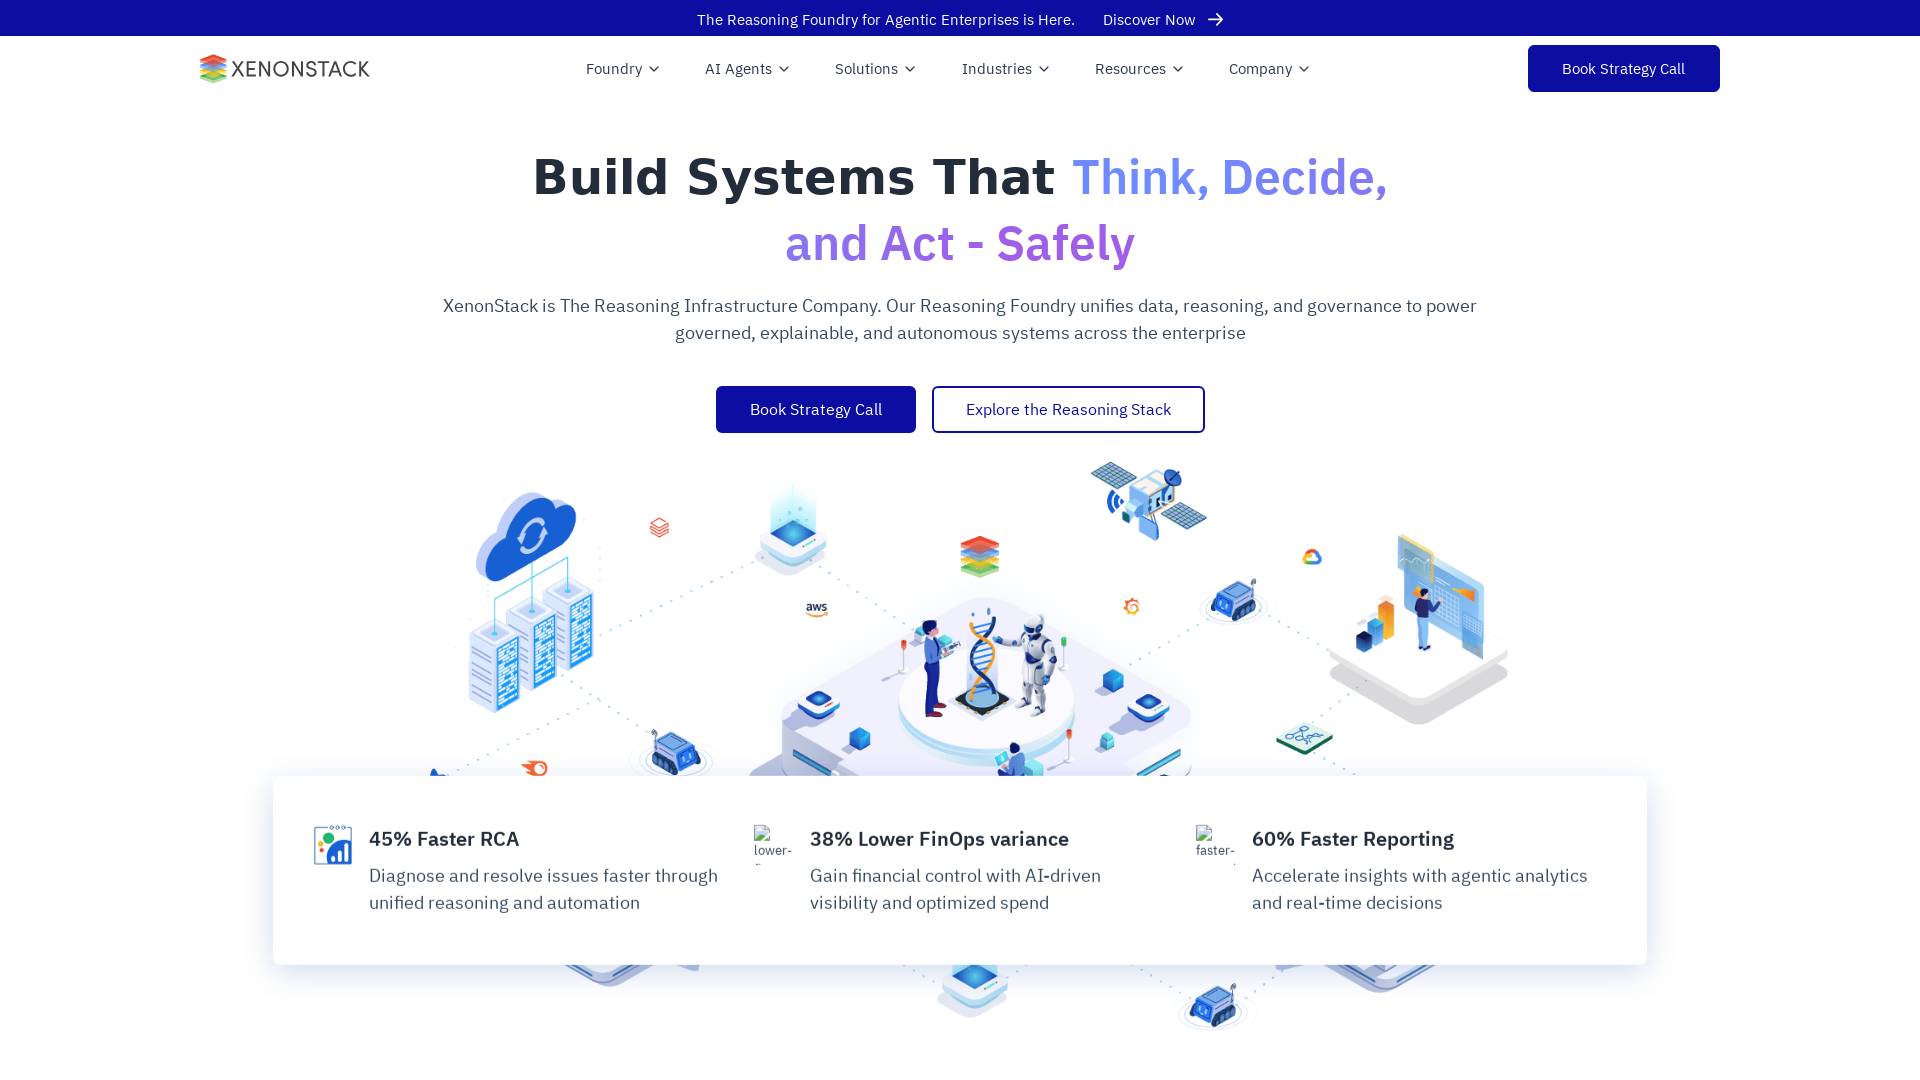

Scrolled down 1000px on desktop viewport
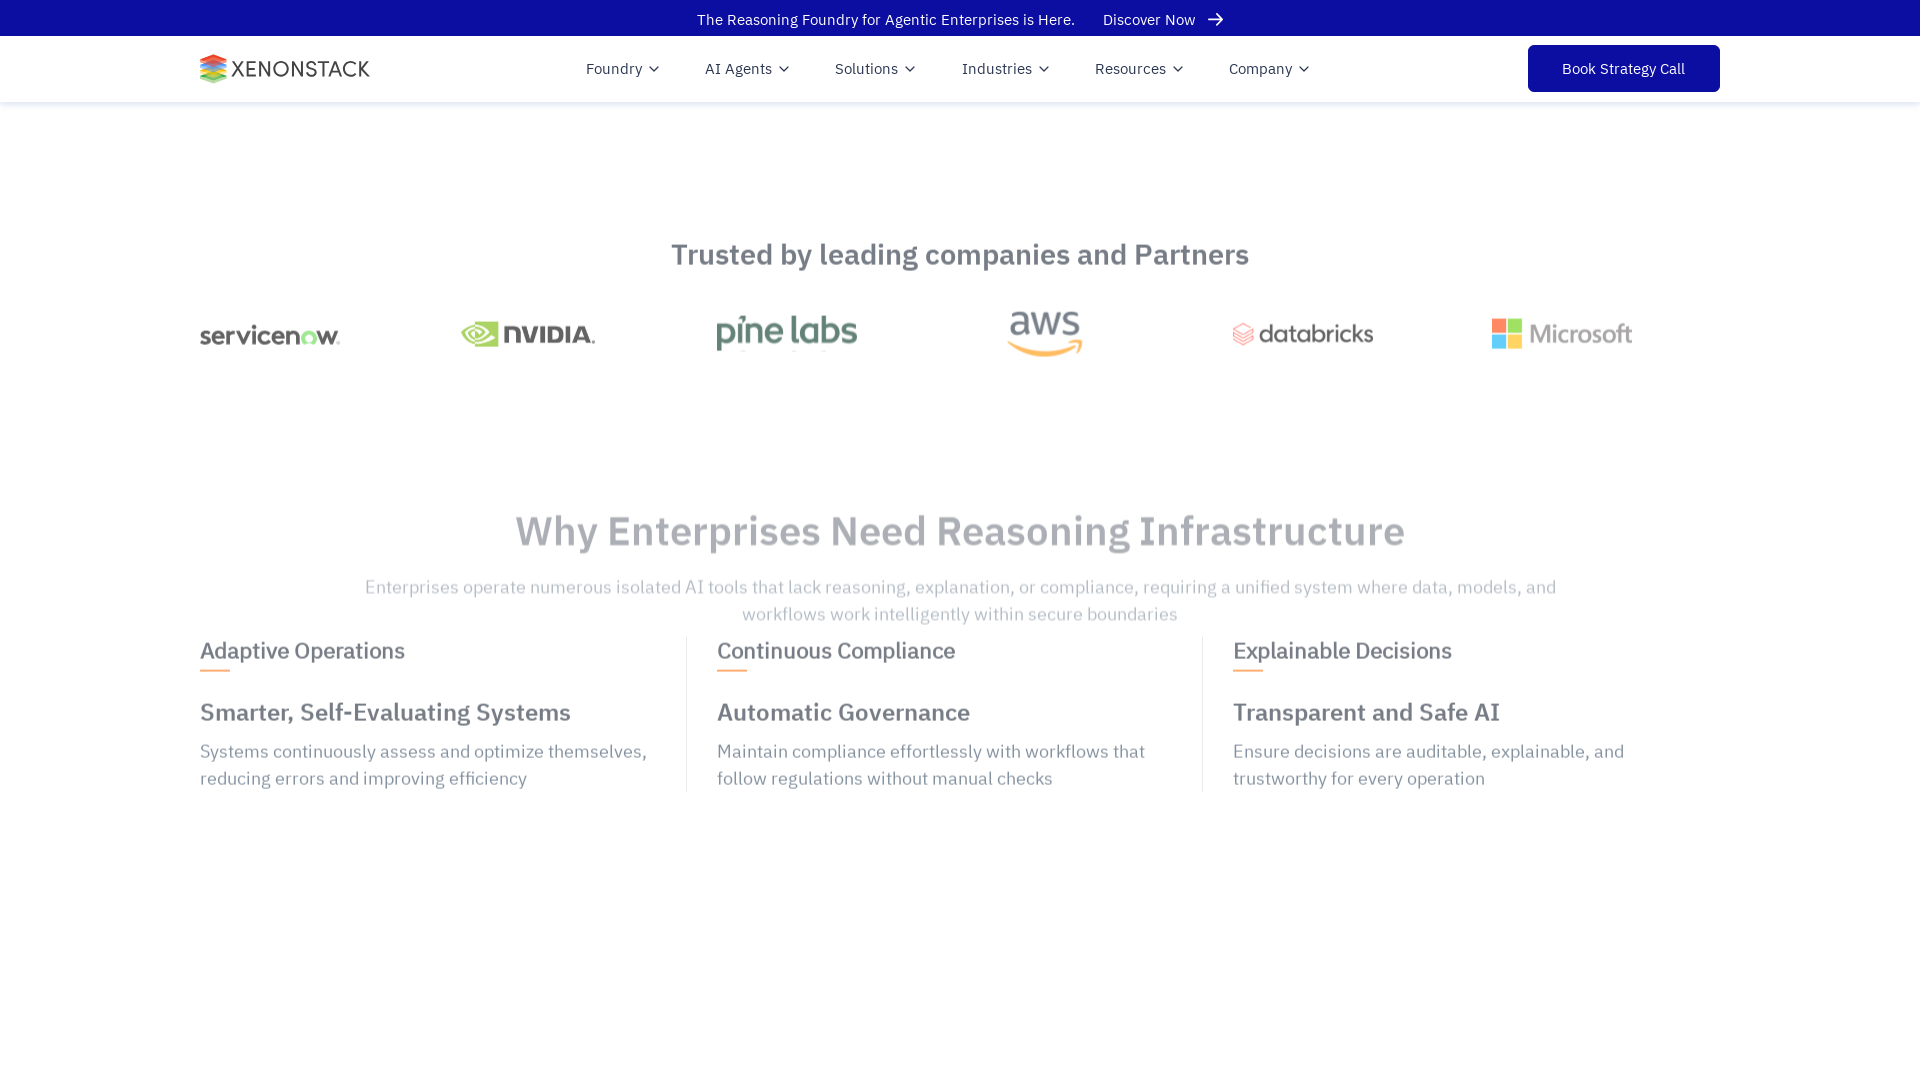

Set viewport to tablet size (768x1024)
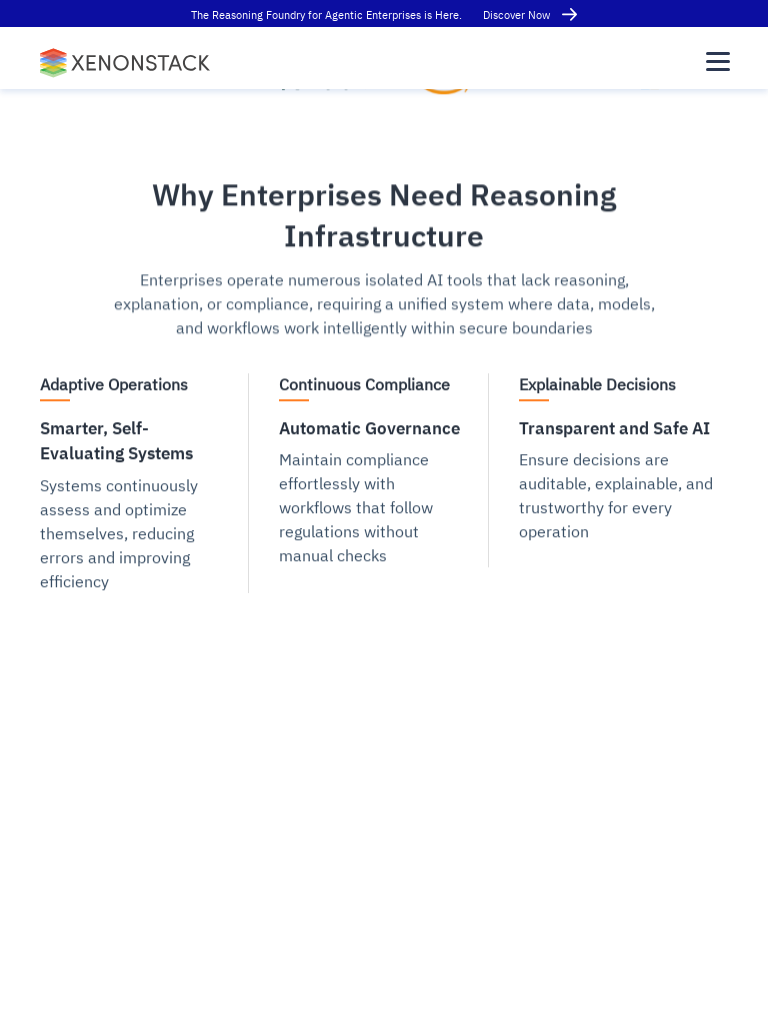

Reloaded page for tablet viewport
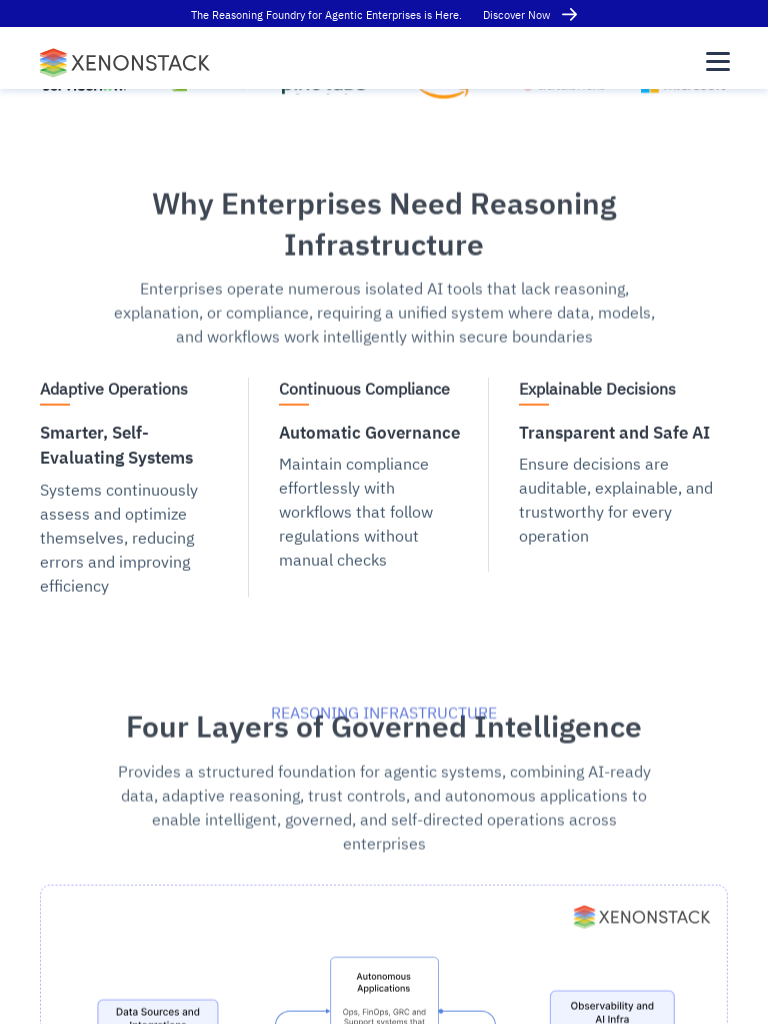

Page fully loaded on tablet viewport
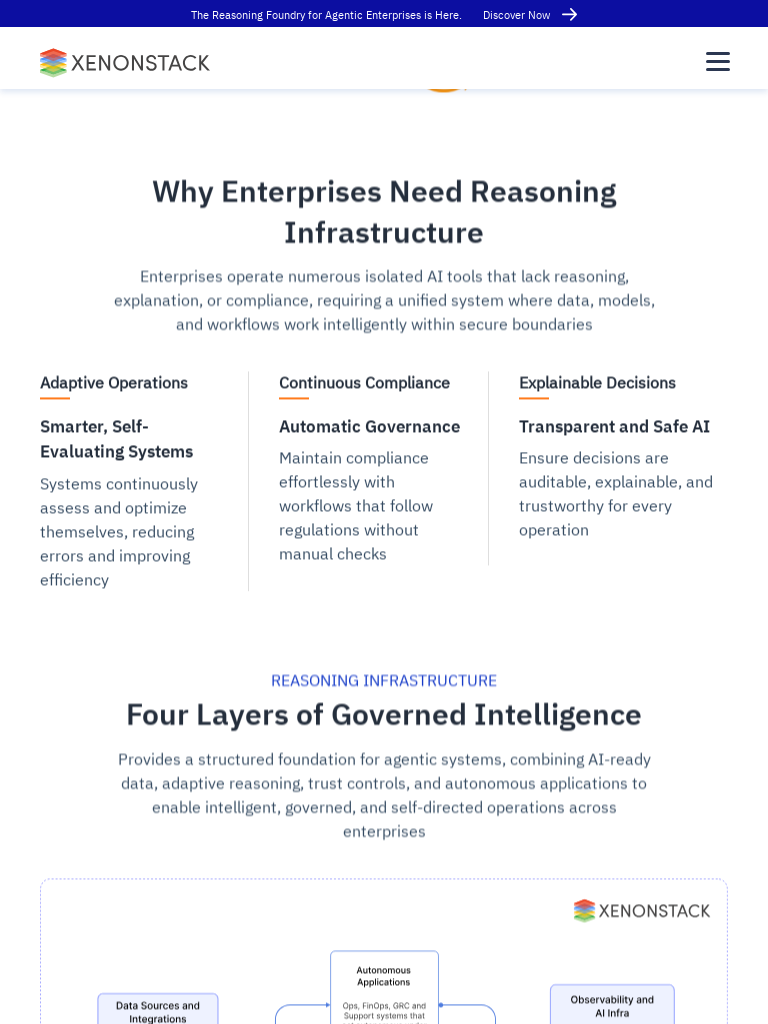

Scrolled down 1000px on tablet viewport
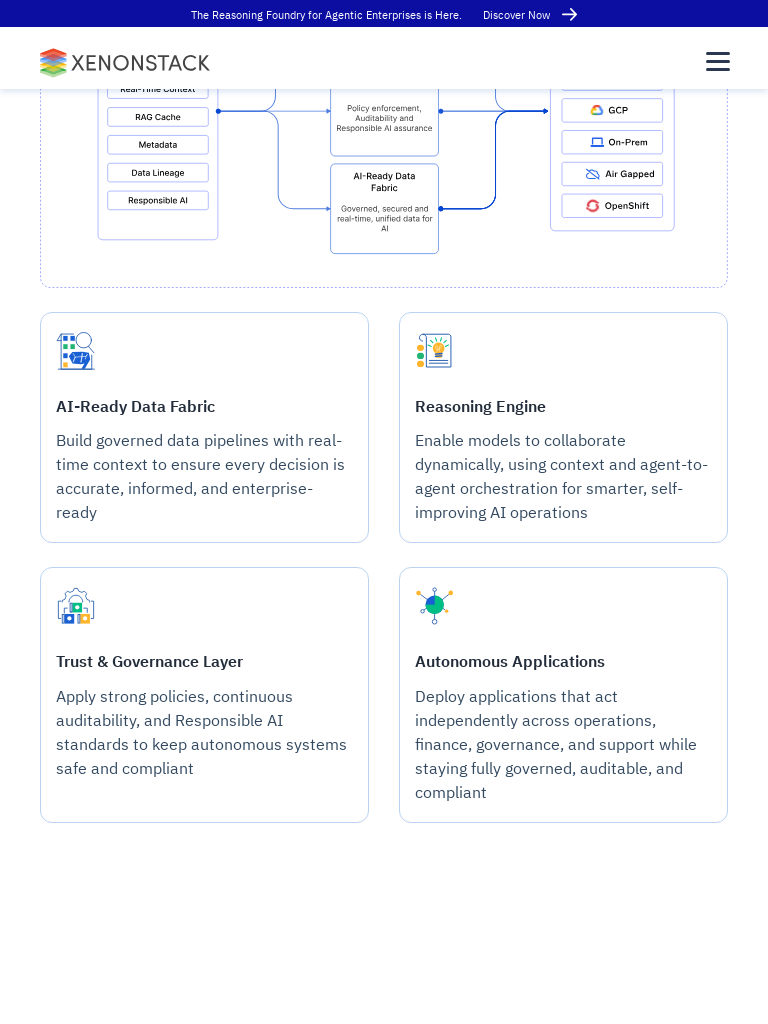

Set viewport to mobile size (375x667)
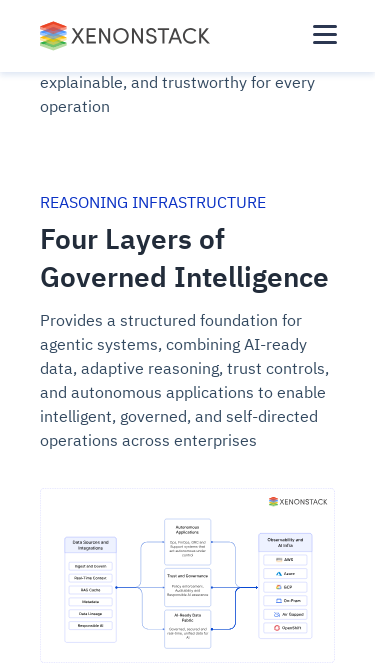

Reloaded page for mobile viewport
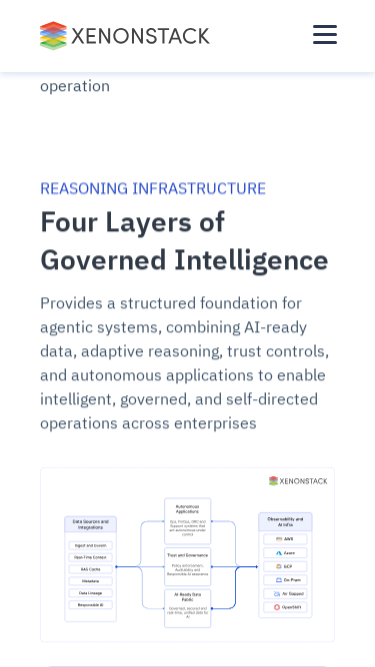

Page fully loaded on mobile viewport
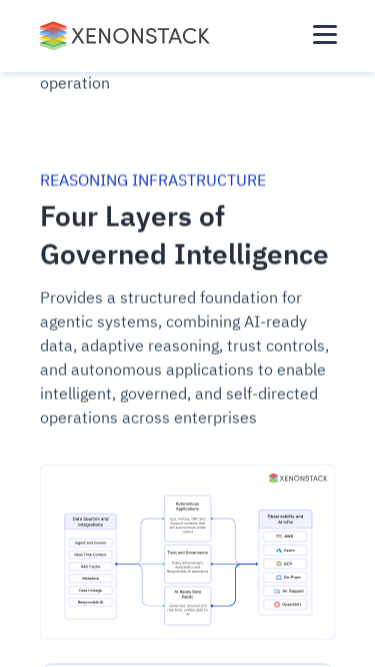

Scrolled down 1000px on mobile viewport
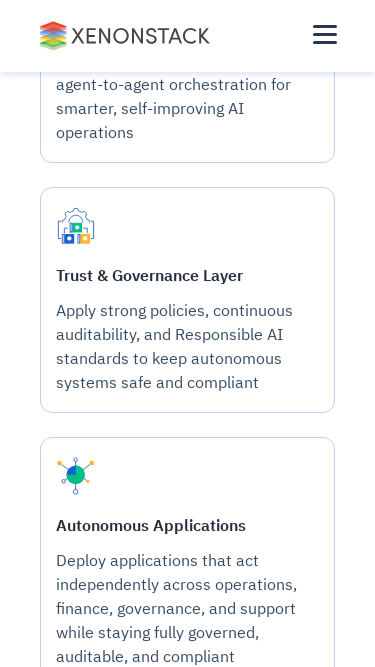

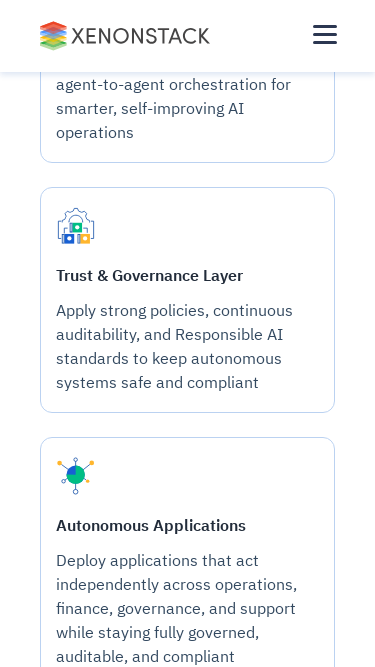